Tests table sorting functionality by clicking the "Last Name" column header and verifying that the table data is sorted alphabetically.

Starting URL: https://the-internet.herokuapp.com/tables

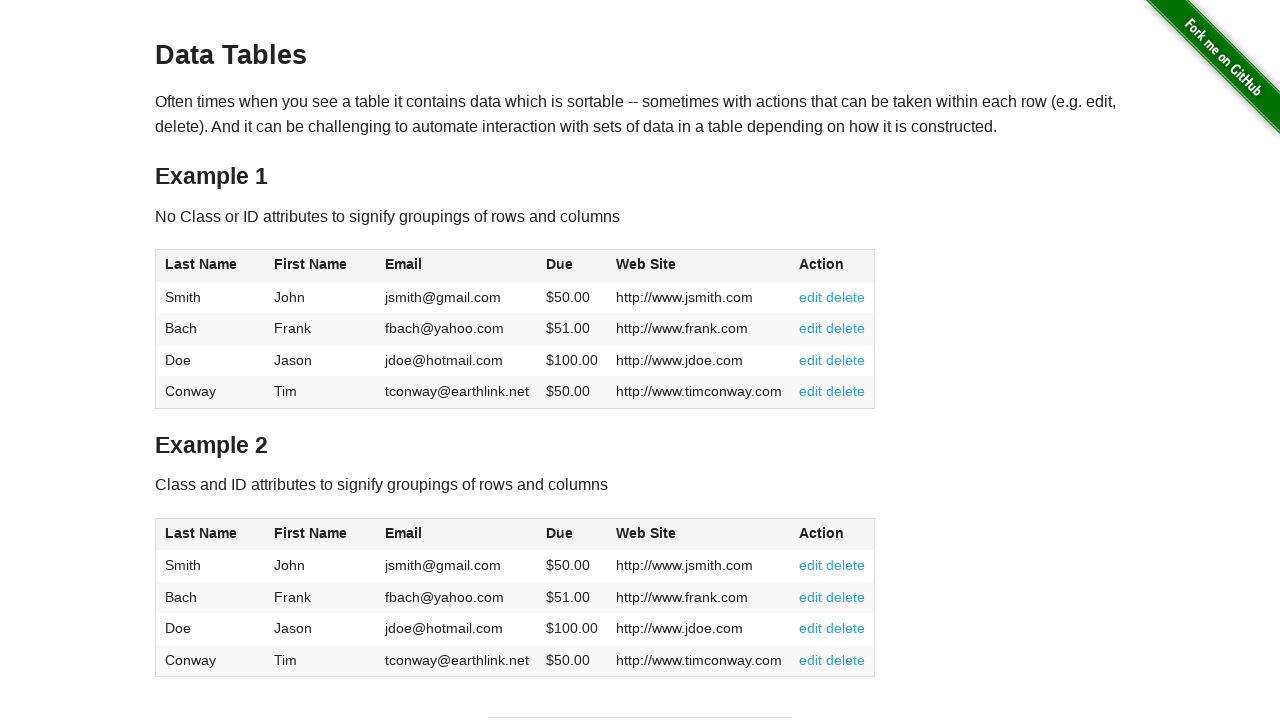

Verified page title is 'The Internet'
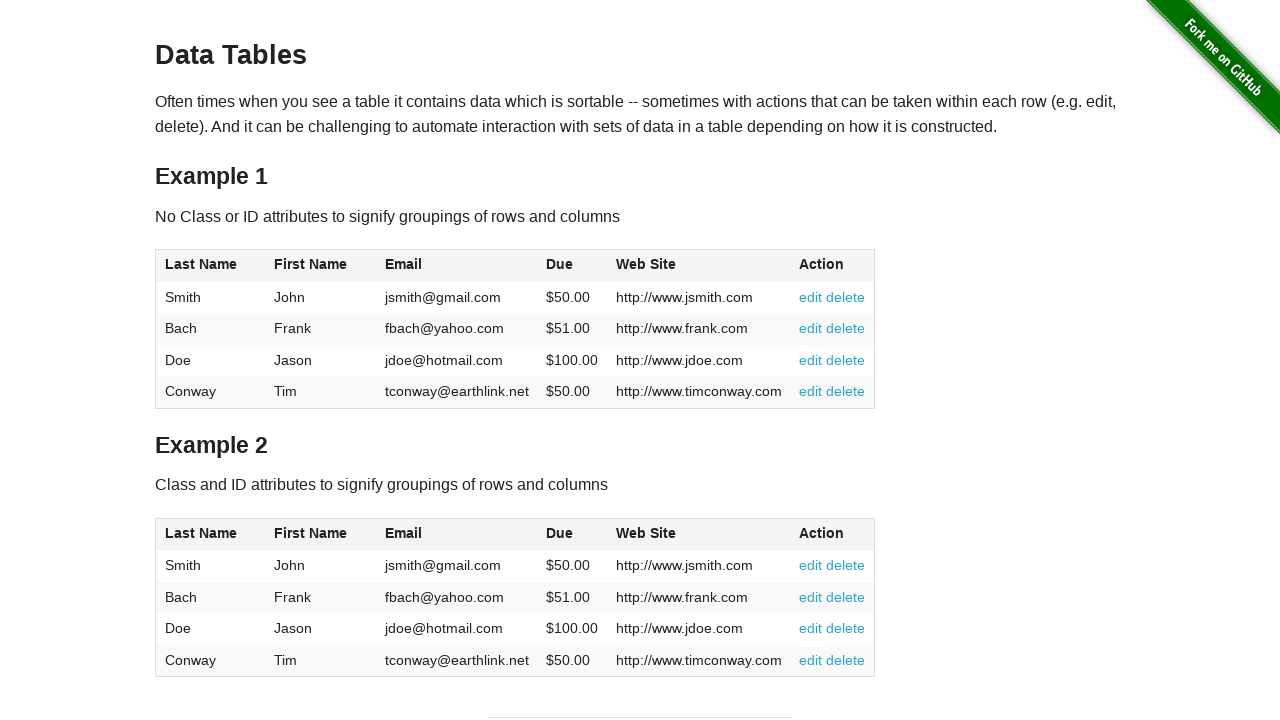

Clicked Last Name column header to sort table at (210, 266) on xpath=//table[1]/thead/tr/th[1]
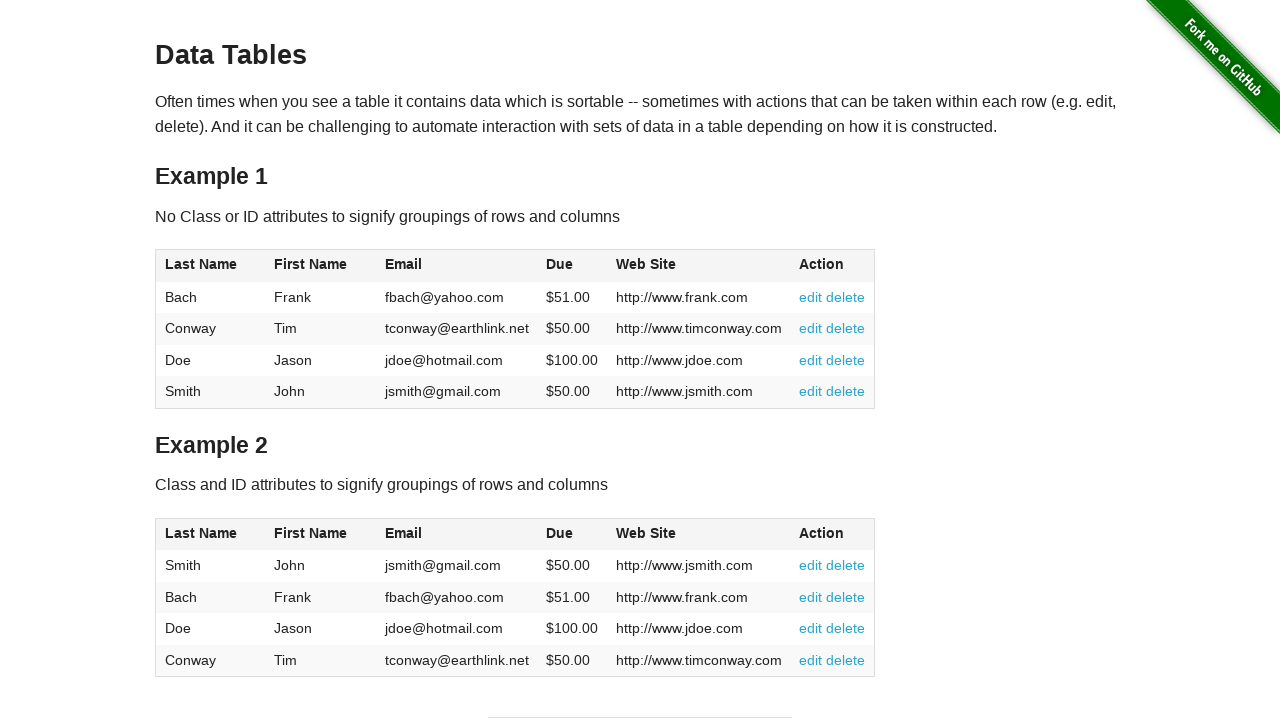

Retrieved Last Name column header text
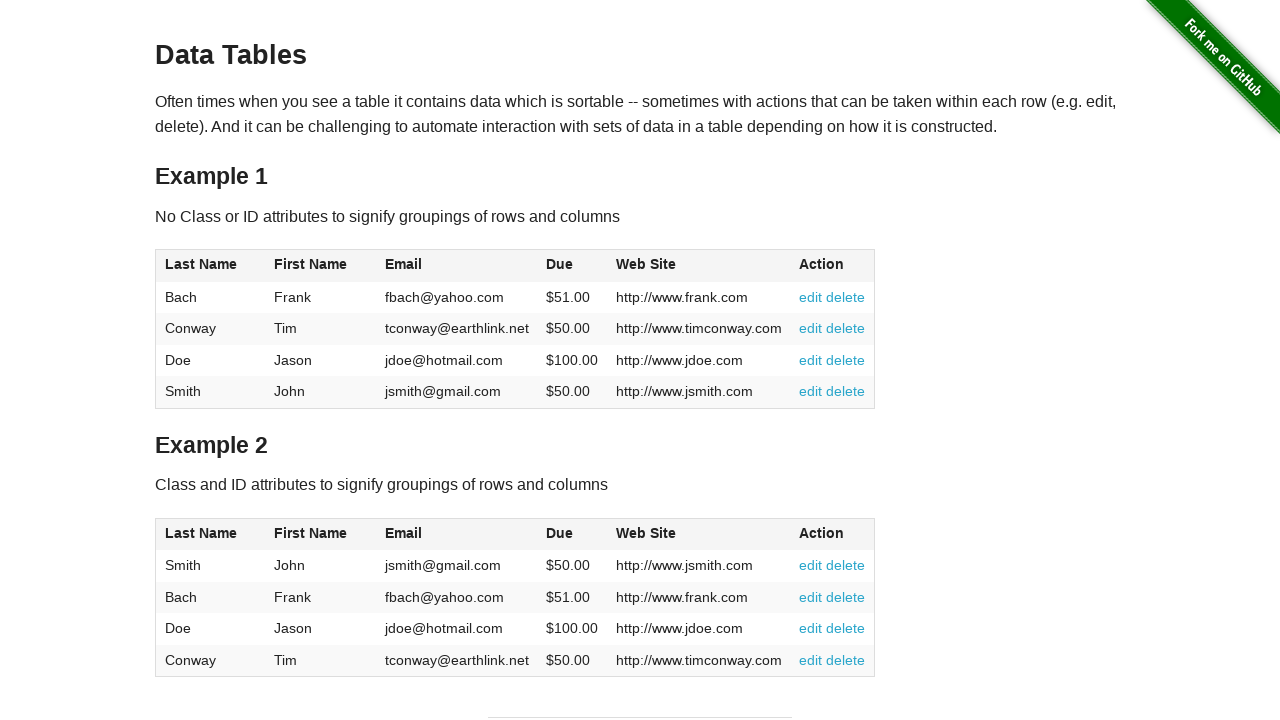

Verified header text is 'Last Name'
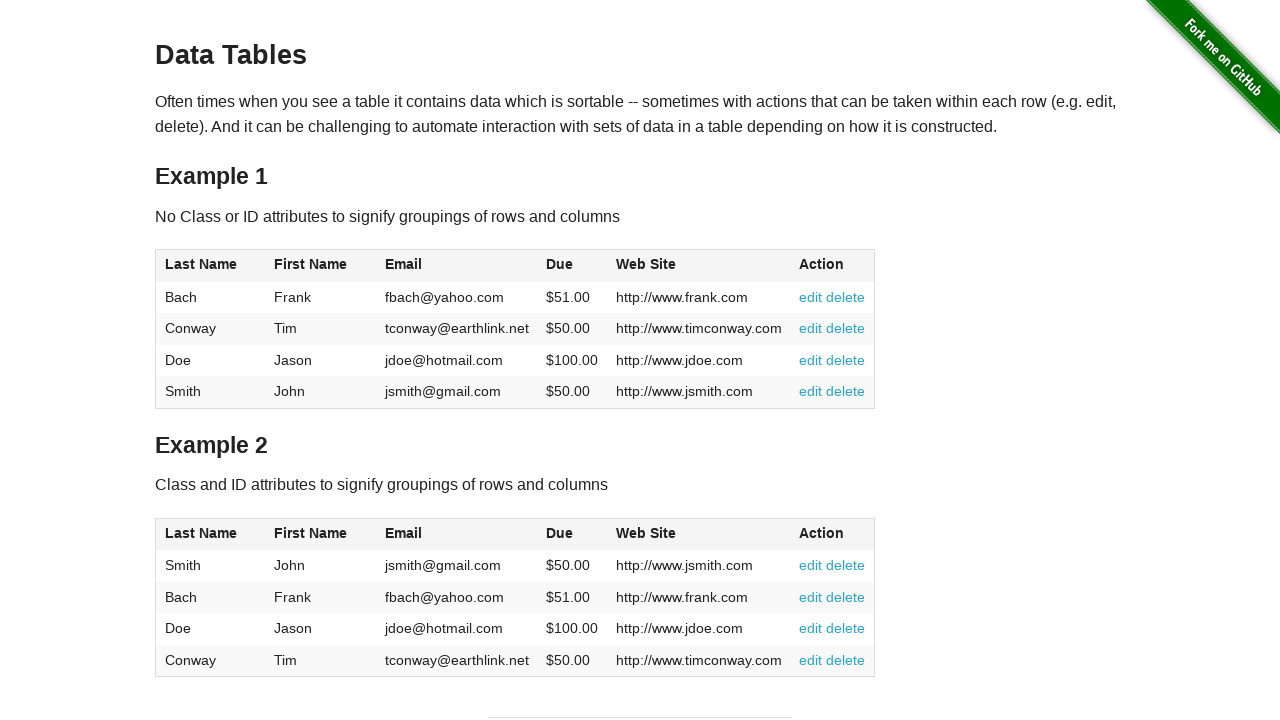

Retrieved all last name cells from first table
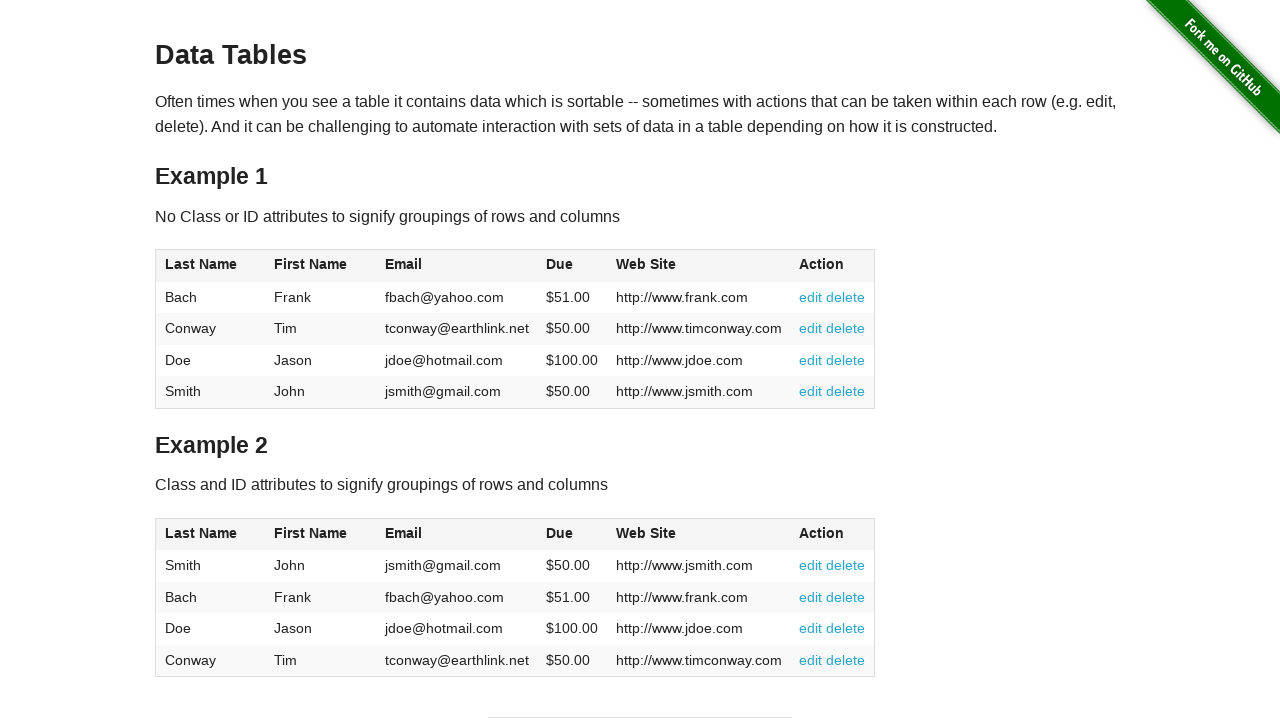

Extracted text content from all last name cells
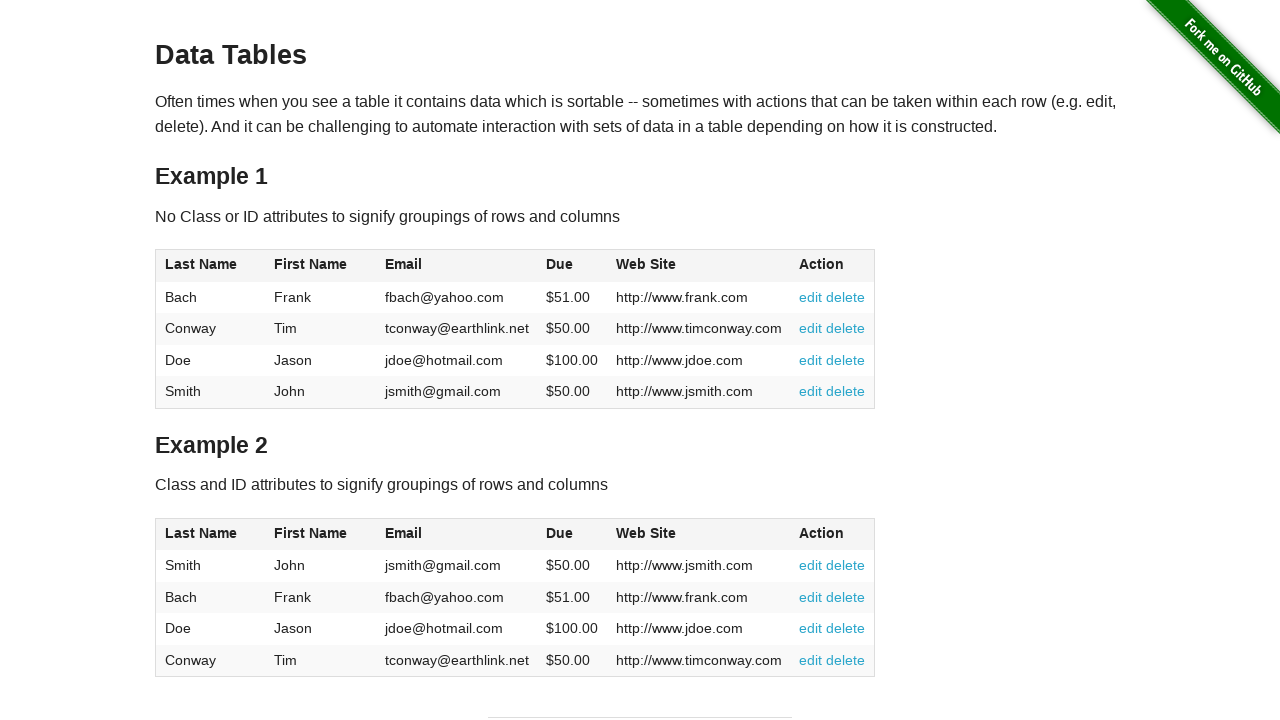

Created sorted reference list of last names
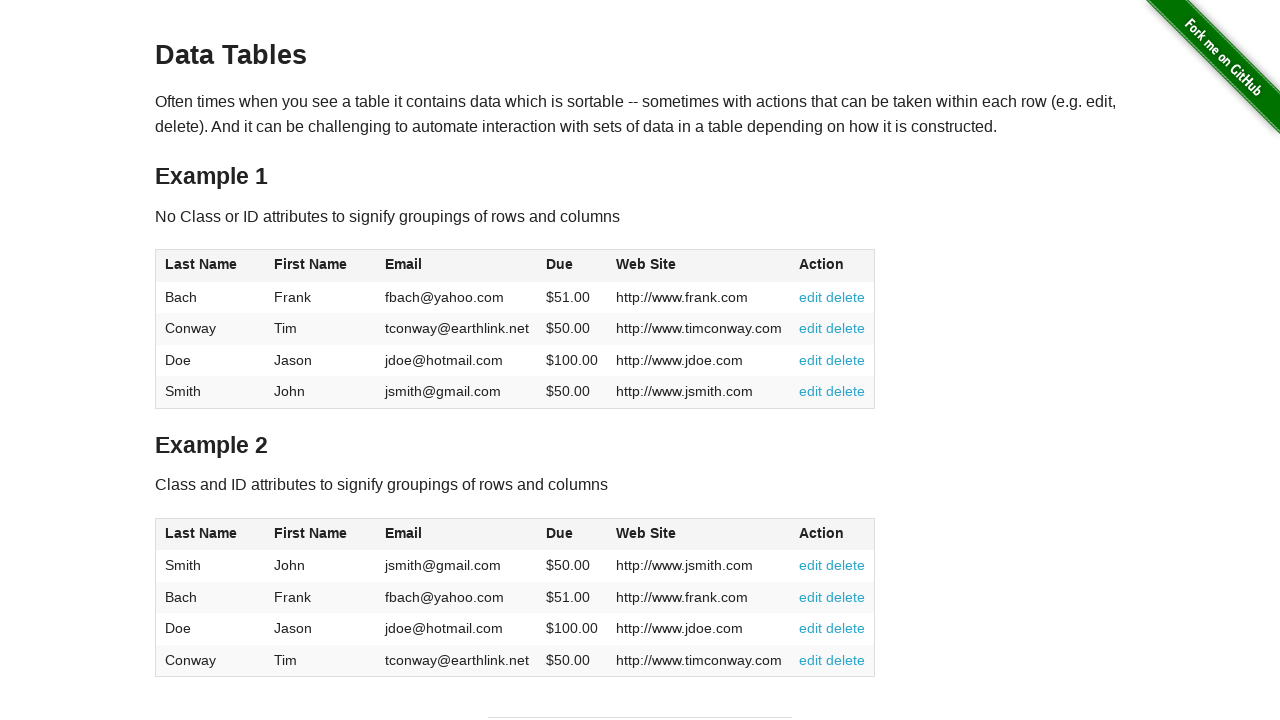

Verified table data is sorted alphabetically by last name
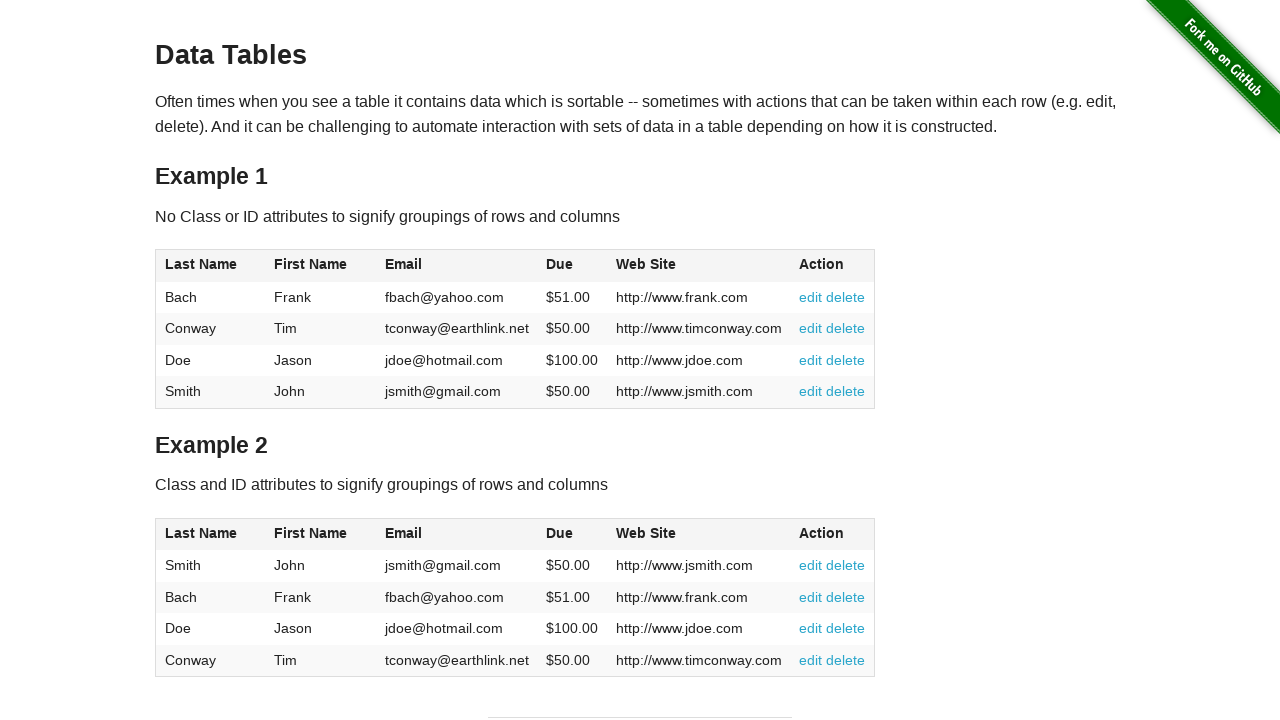

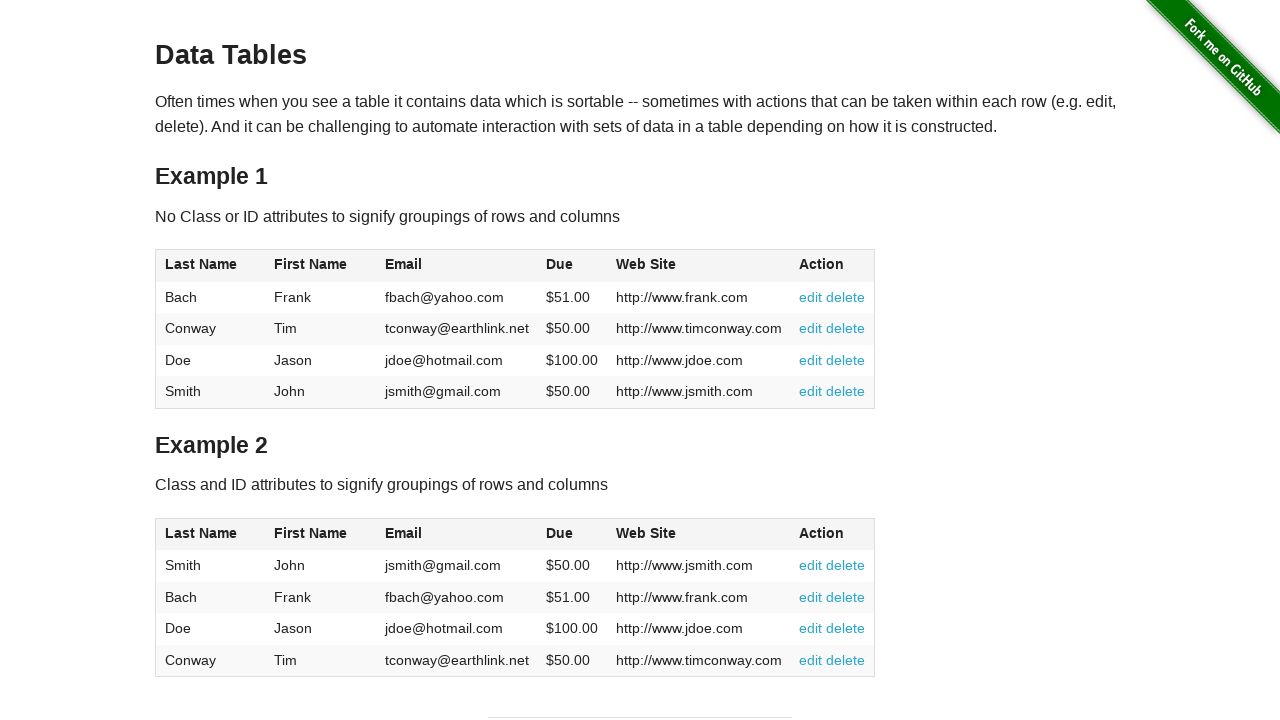